Tests the Indiana Medicaid provider search functionality by selecting "Other" radio button, choosing a provider type from dropdown, entering a zip code, and submitting the search form.

Starting URL: https://provider.indianamedicaid.com/ihcp/ProviderServices/ProviderSearch.aspx#results

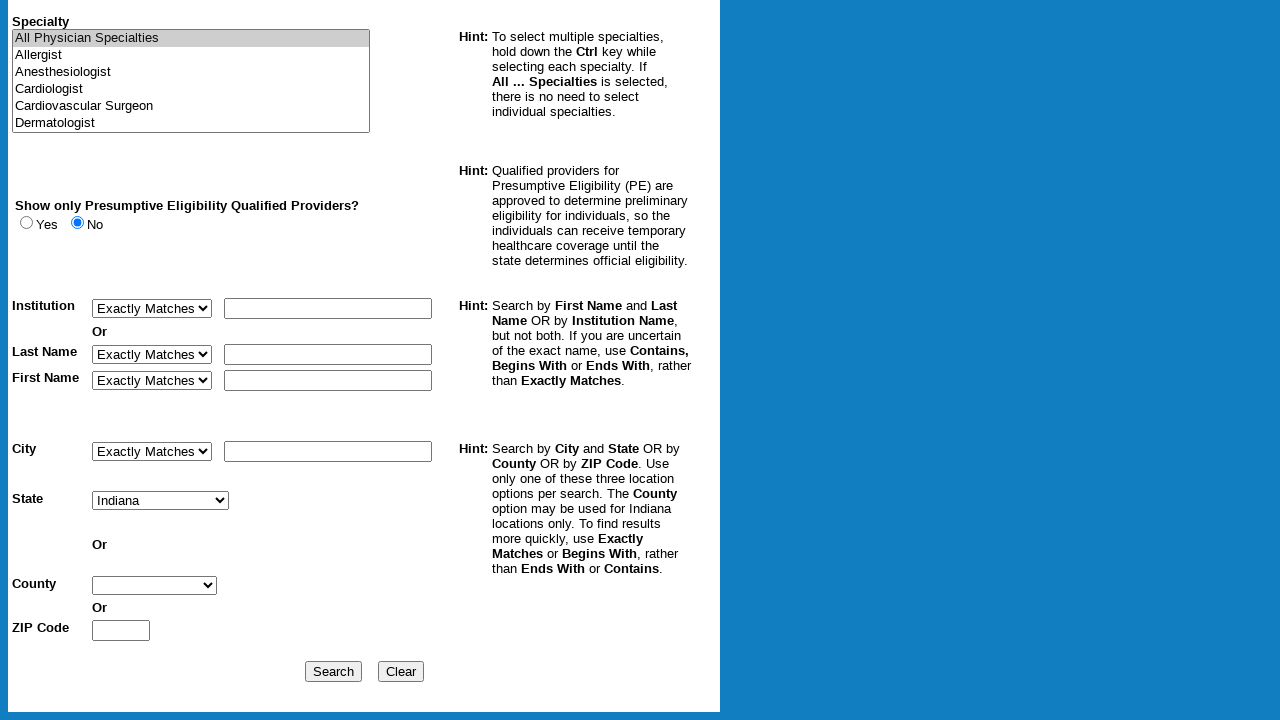

Clicked 'Other' radio button at (106, 354) on #radOther
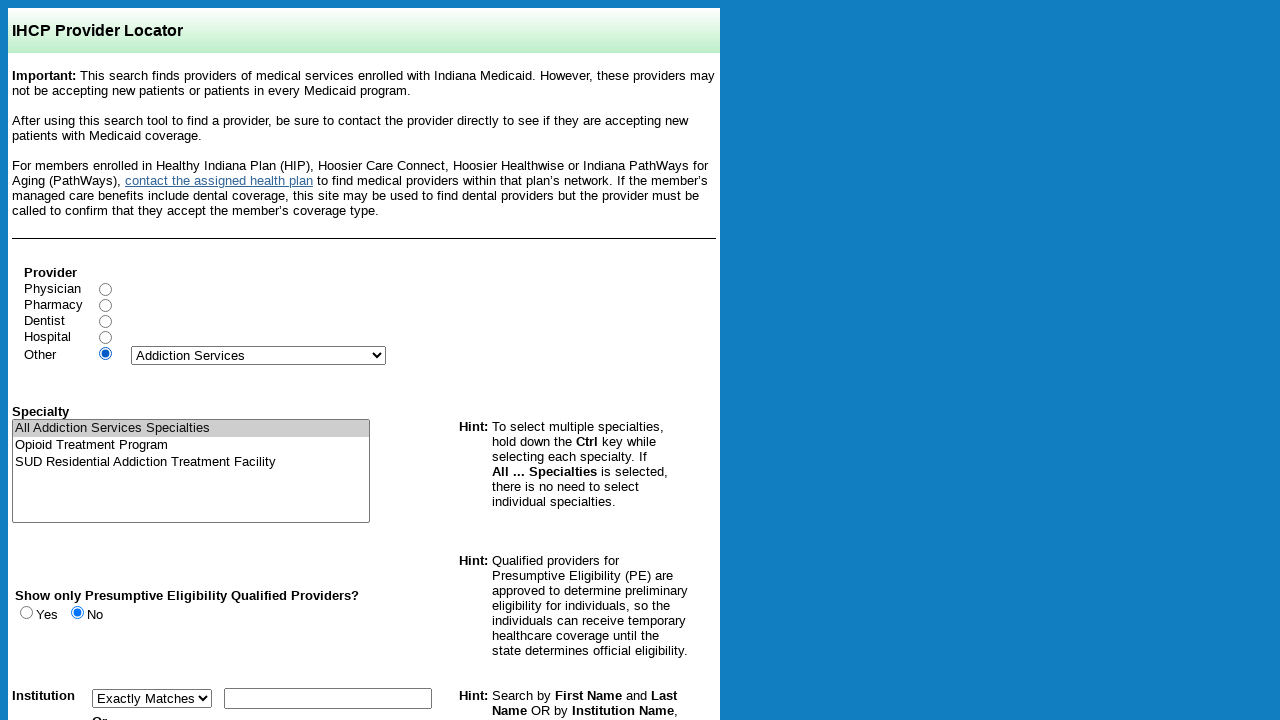

Selected provider type from dropdown on select[name='ddlProviderTypes']
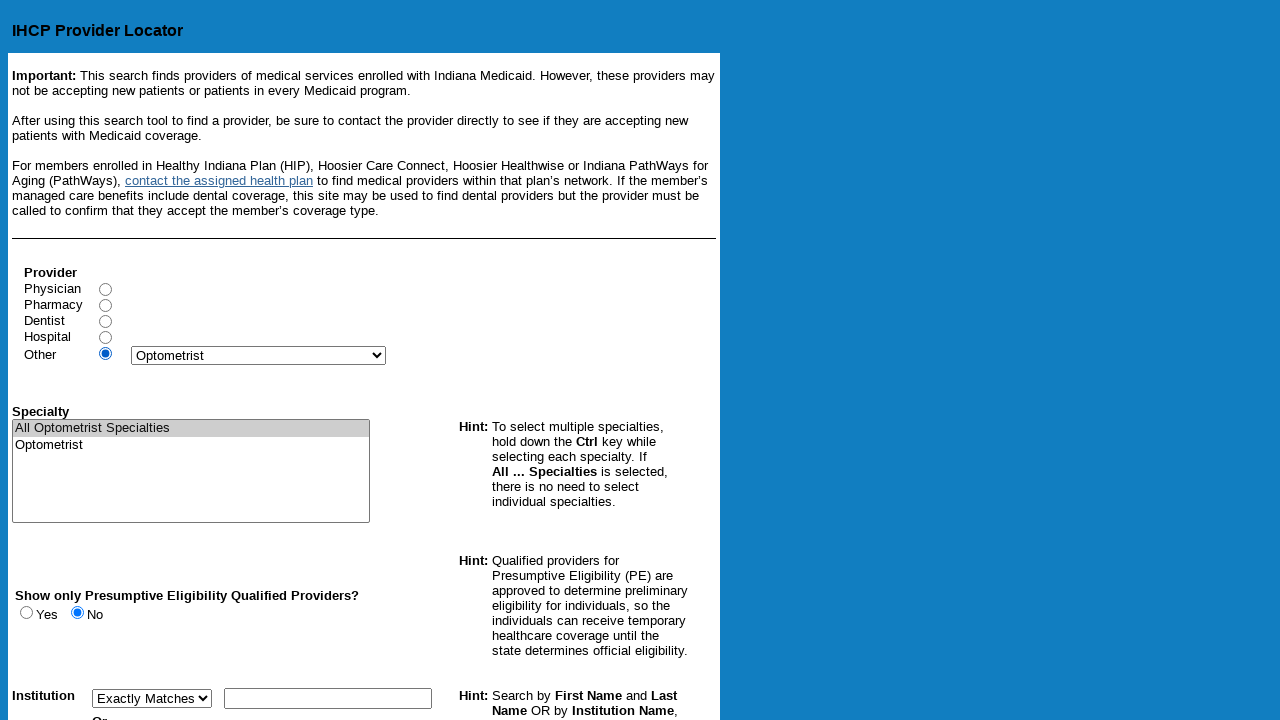

Entered zip code '46032' in search field on #txtZip
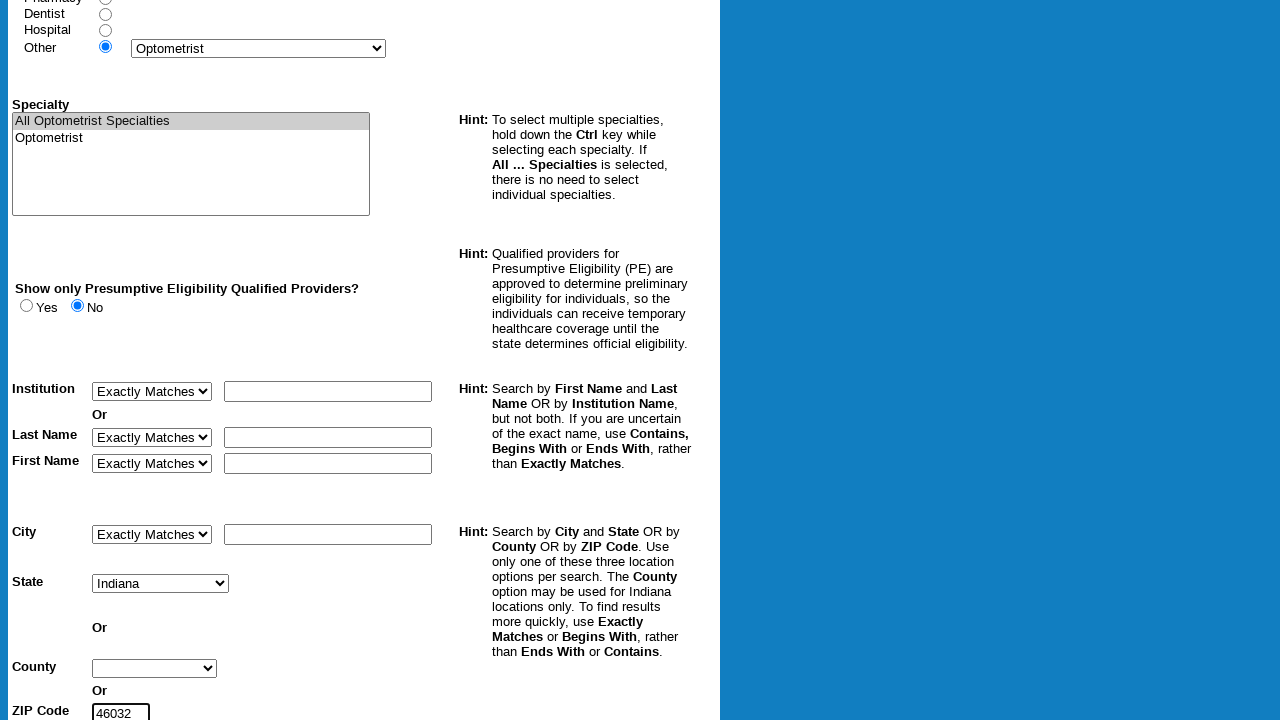

Clicked search button to submit provider search at (333, 671) on input[name='cmdSearch']
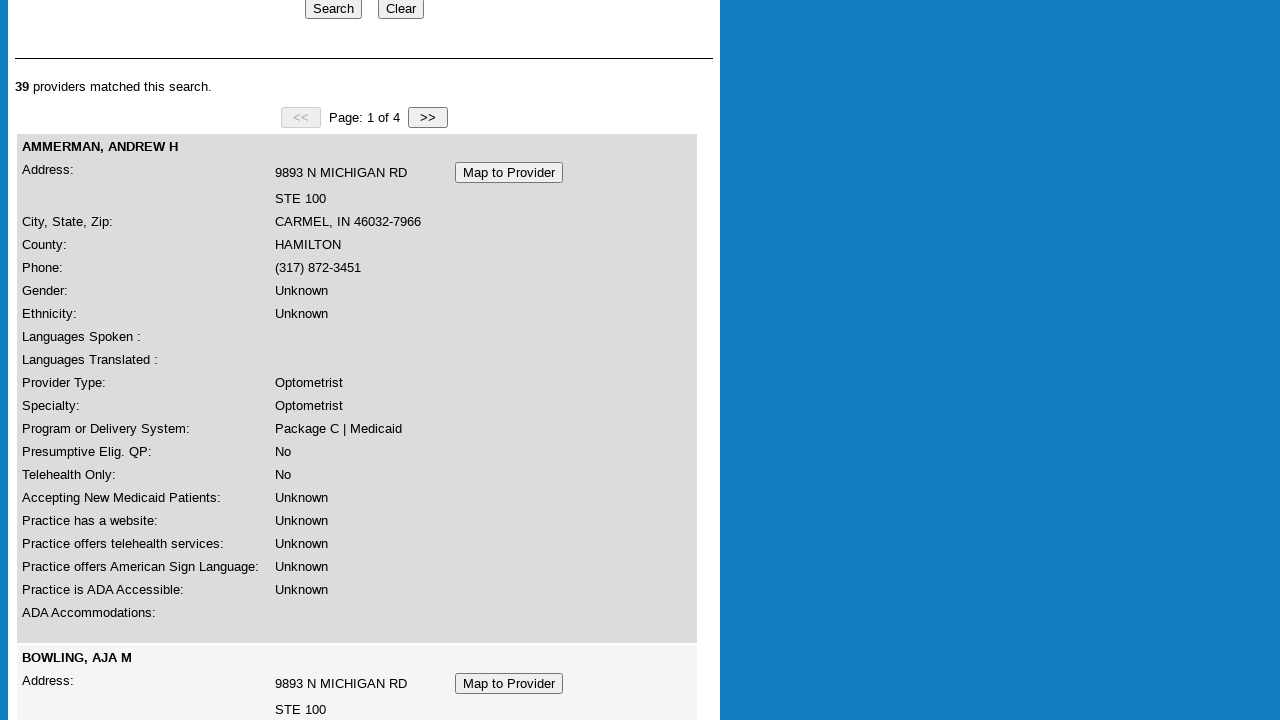

Waited for search results to load
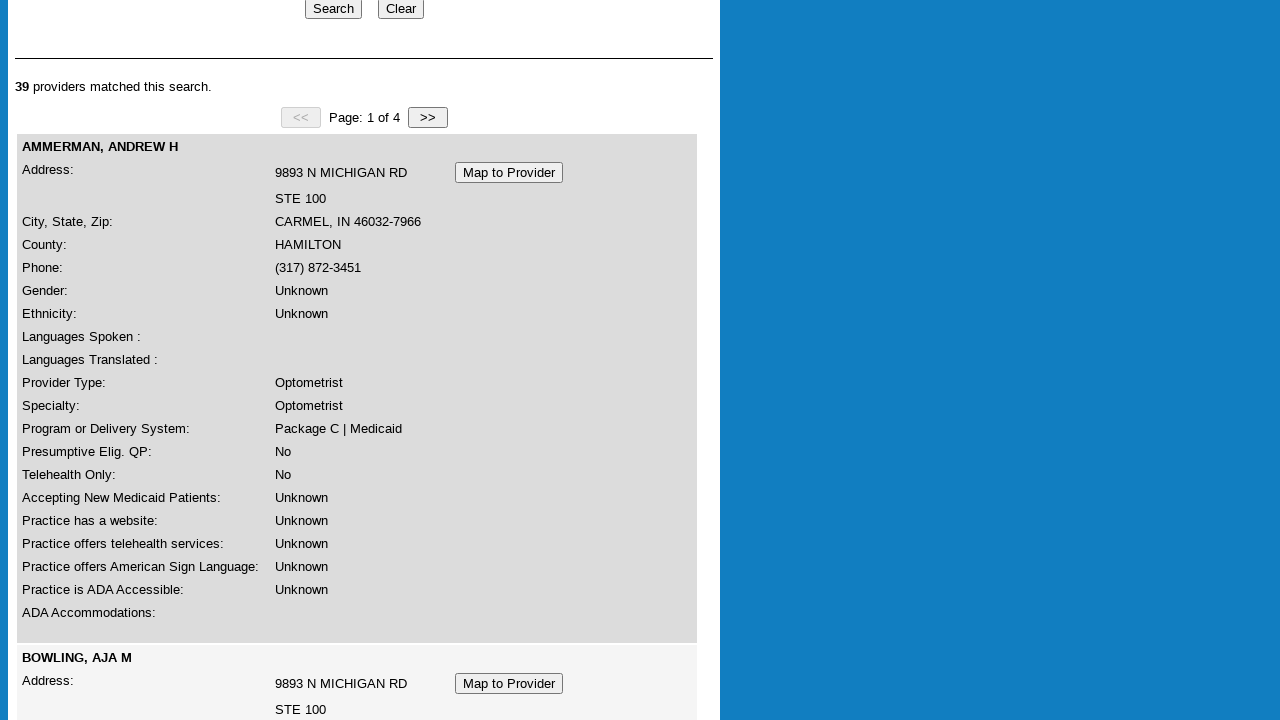

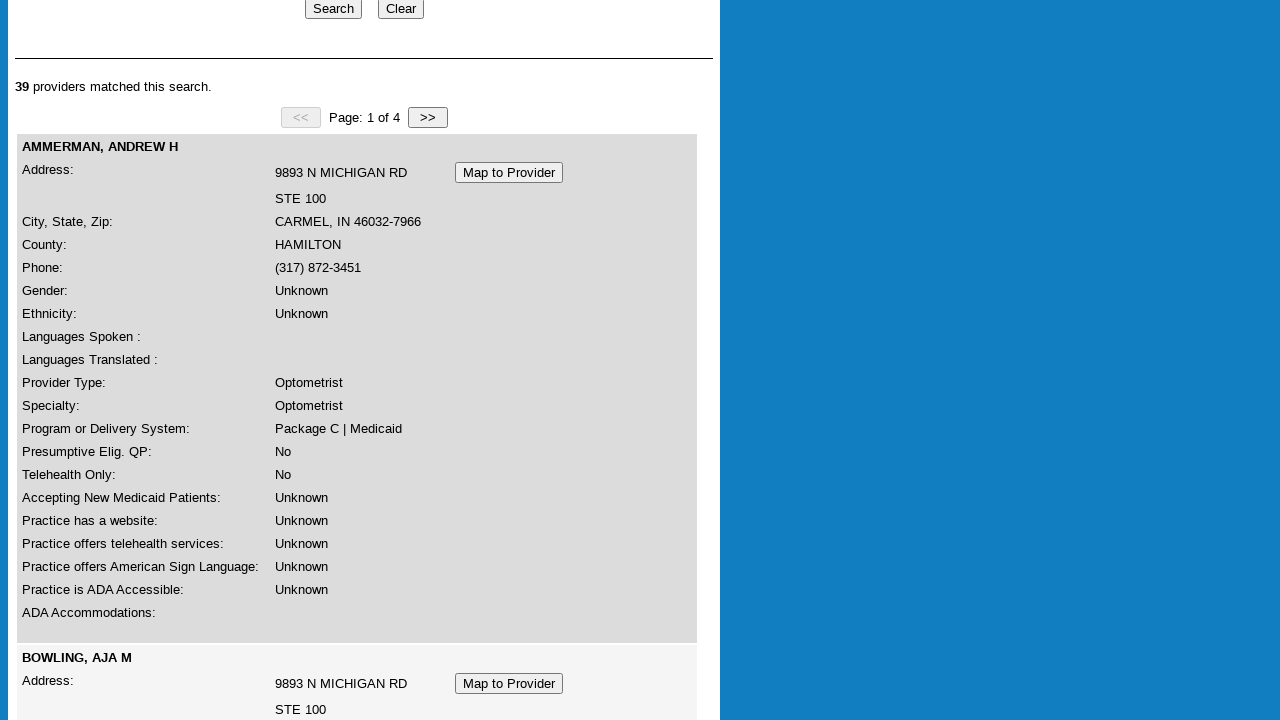